Tests multi-window handling by opening multiple popup examples from W3Schools, switching between windows, and interacting with elements in different windows

Starting URL: https://www.w3schools.com/js/js_popup.asp

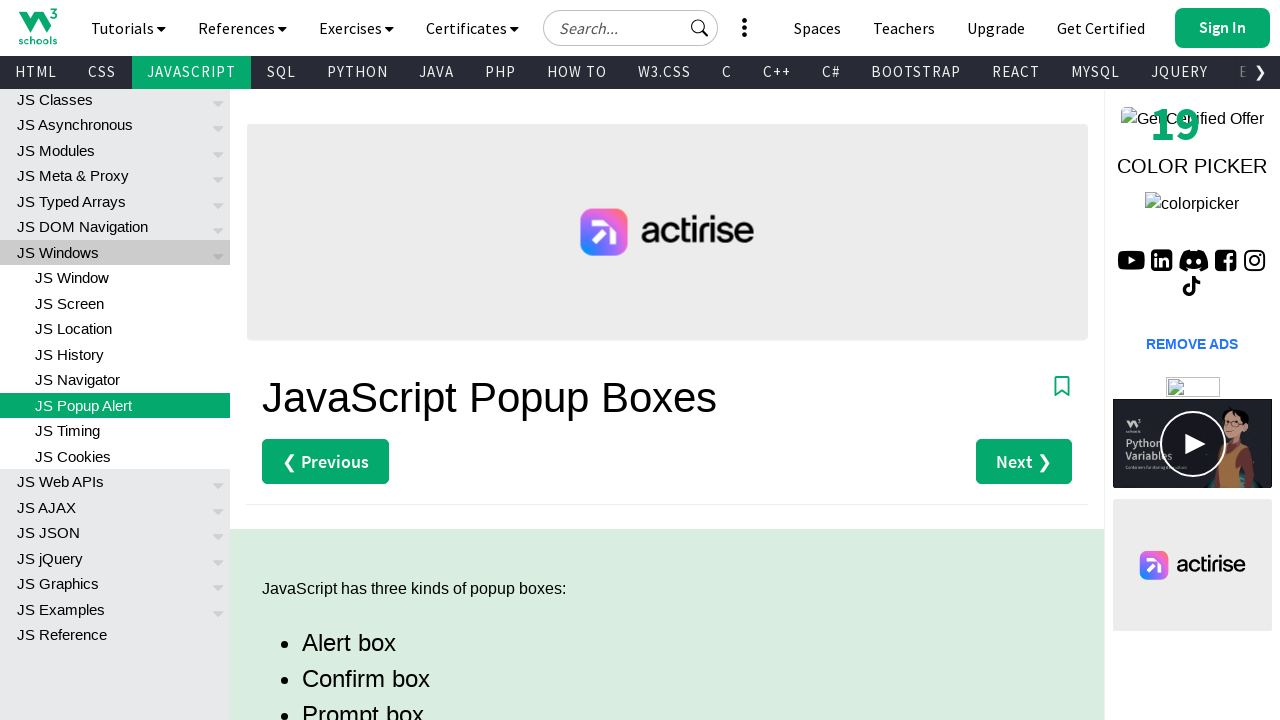

Clicked alert example link and opened new window at (334, 360) on xpath=//a[@href='tryit.asp?filename=tryjs_alert']
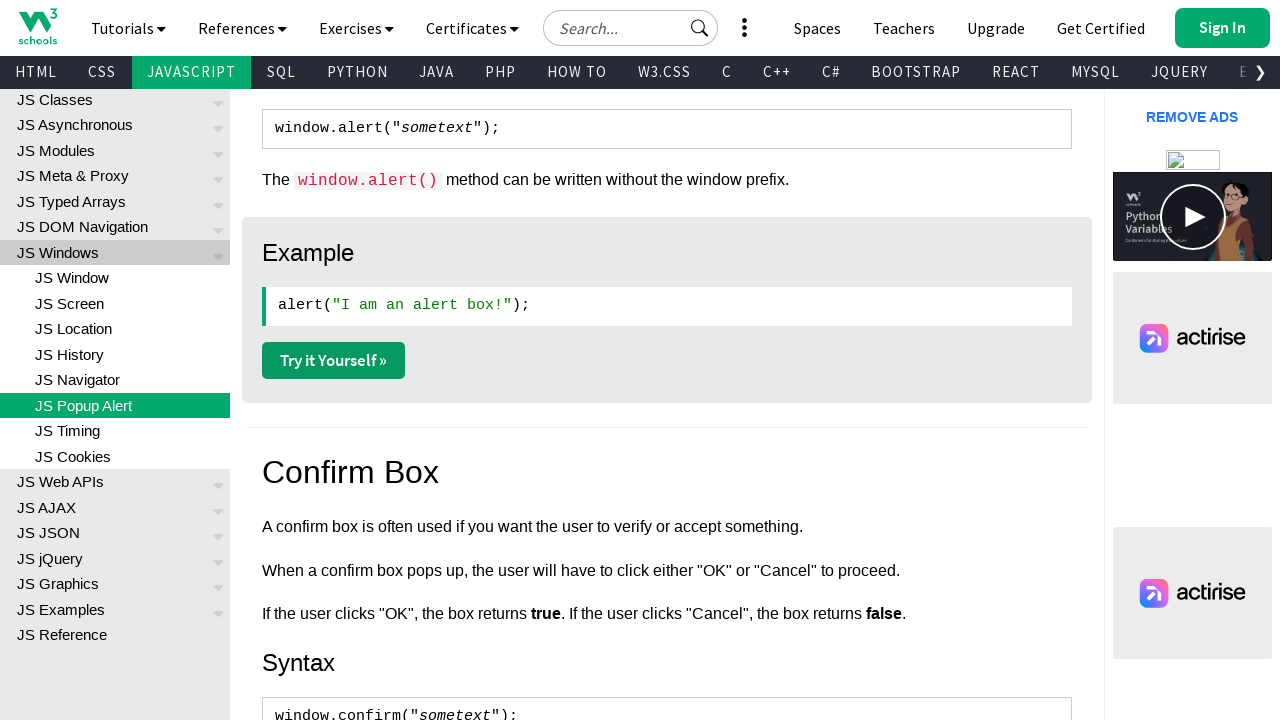

Clicked confirm example link and opened new window at (334, 361) on xpath=//a[@href='tryit.asp?filename=tryjs_confirm']
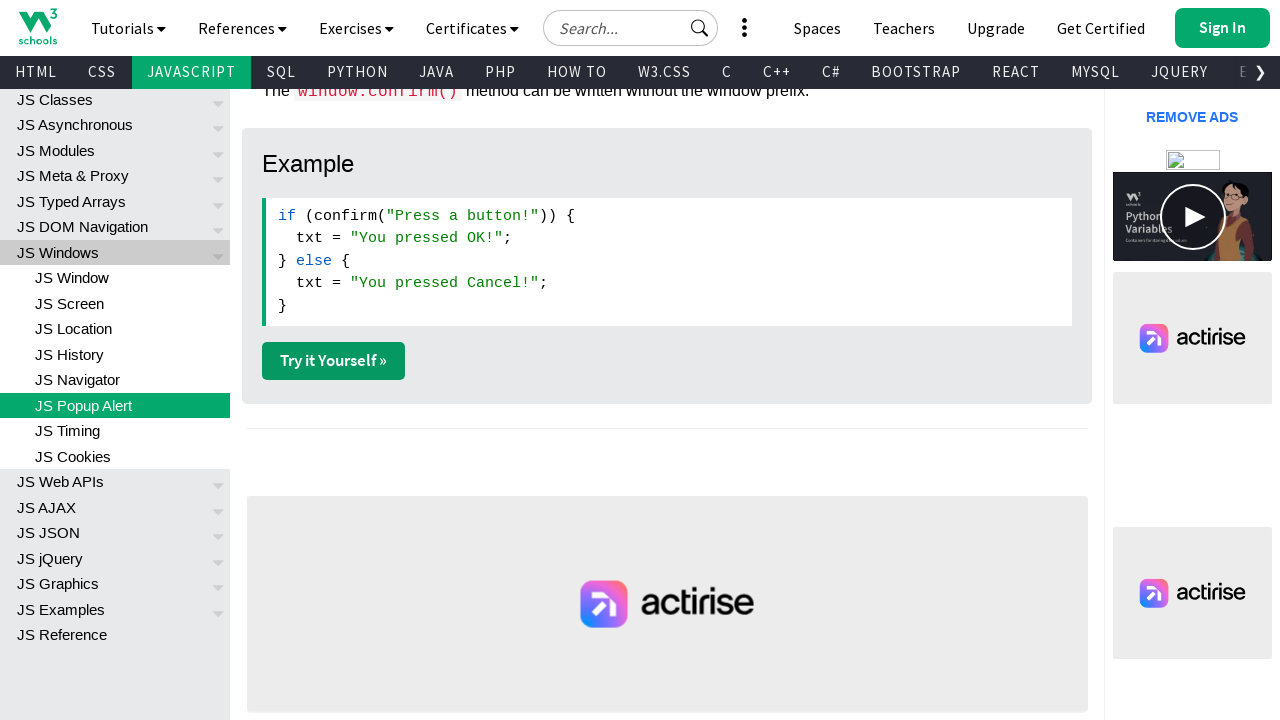

Clicked prompt example link and opened new window at (334, 361) on xpath=//a[@href='tryit.asp?filename=tryjs_prompt']
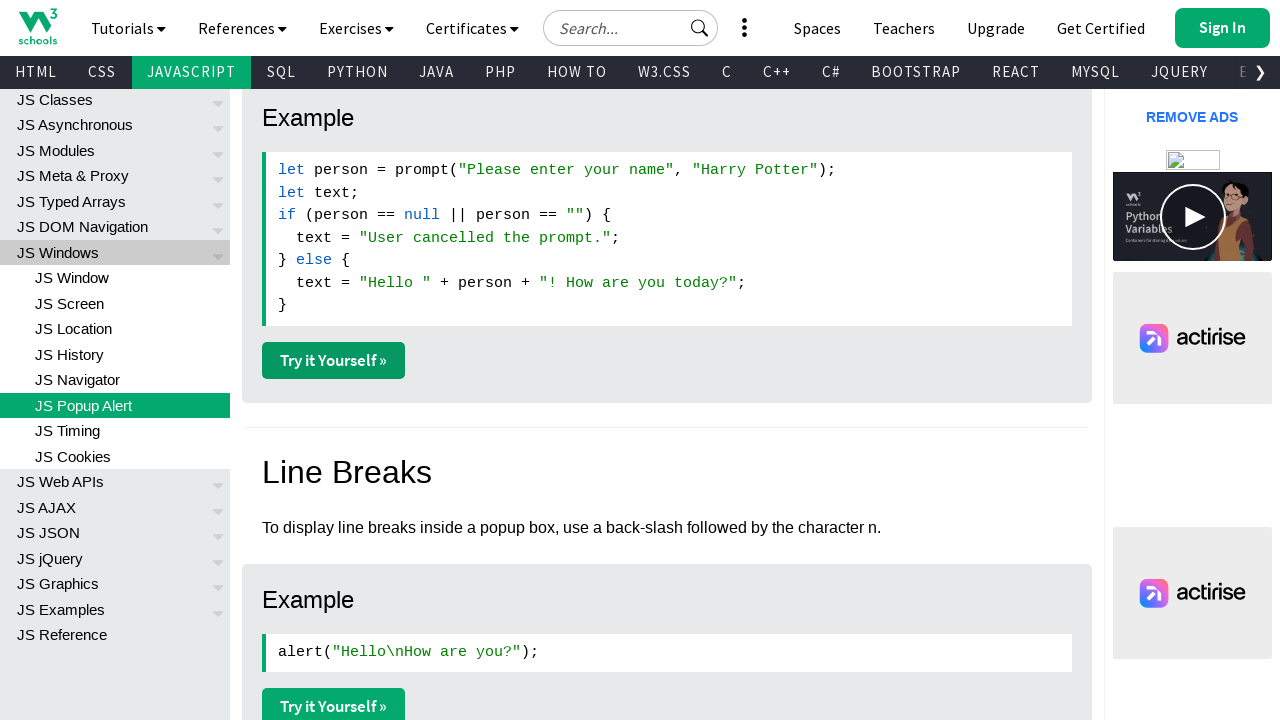

Clicked alert2 example link and opened new window at (334, 702) on xpath=//a[@href='tryit.asp?filename=tryjs_alert2']
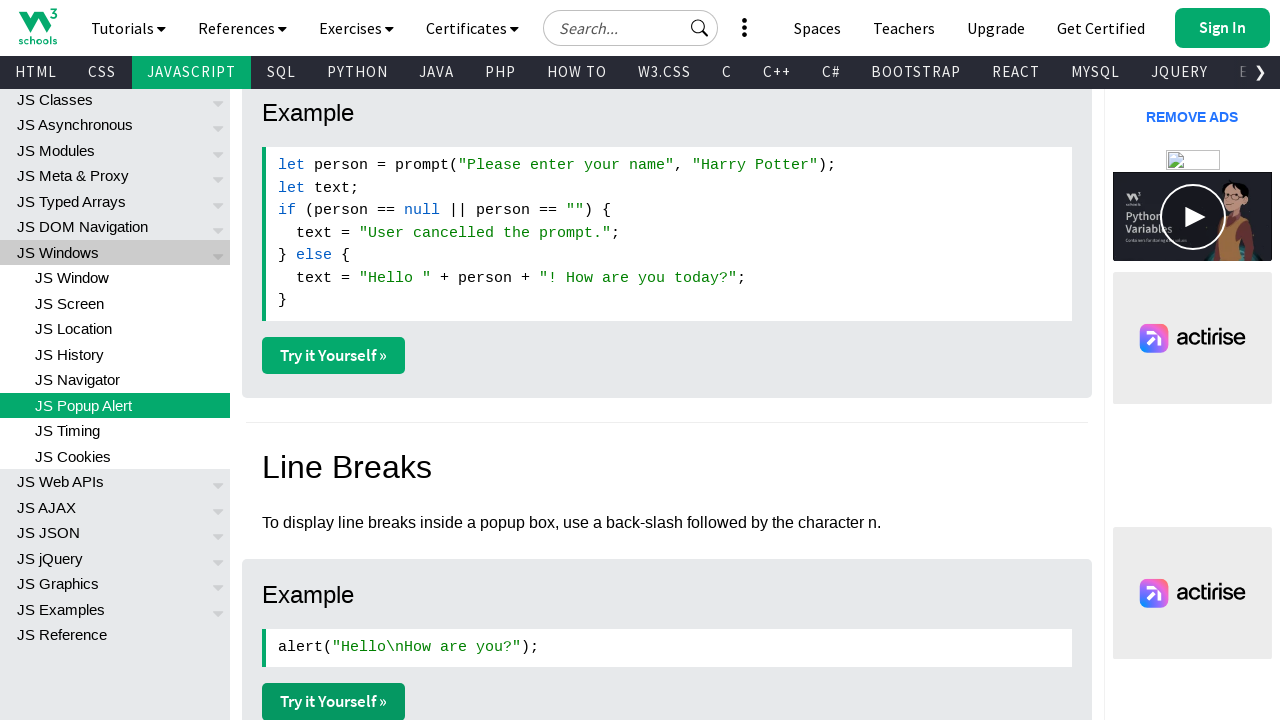

Switched to confirm page window
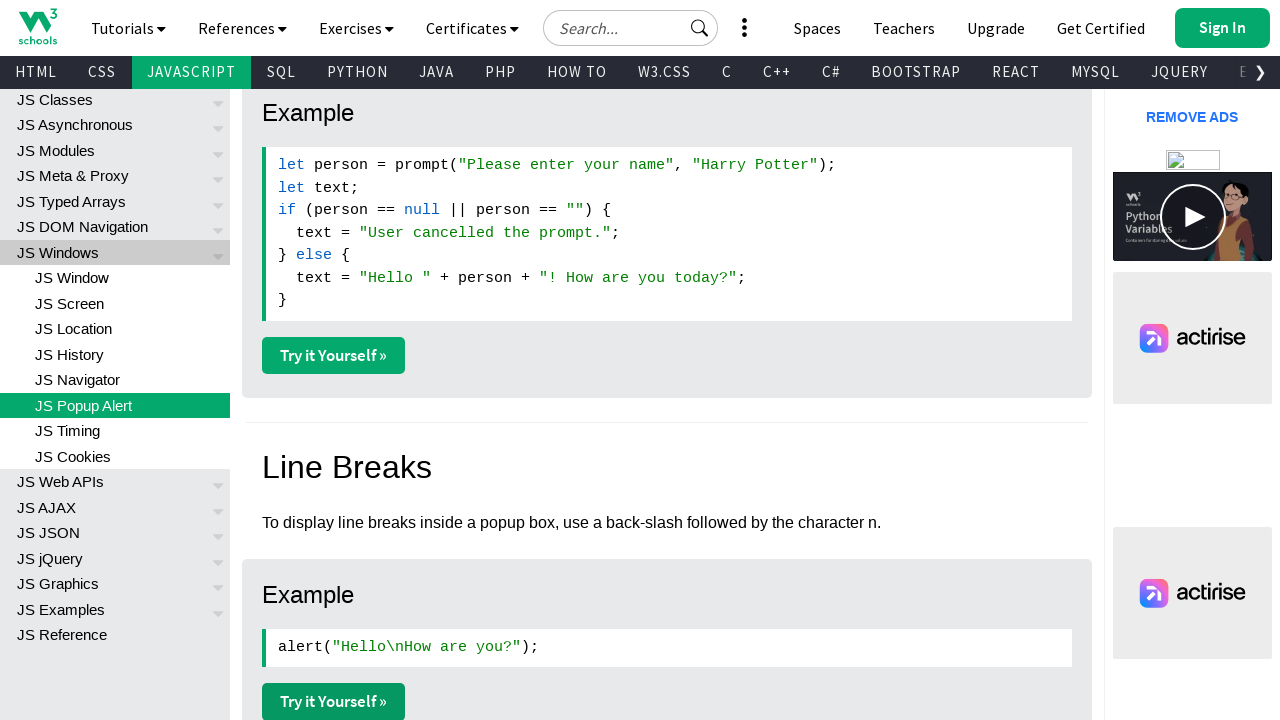

Clicked theme change button on confirm page at (266, 23) on xpath=//a[@title='Change Theme']
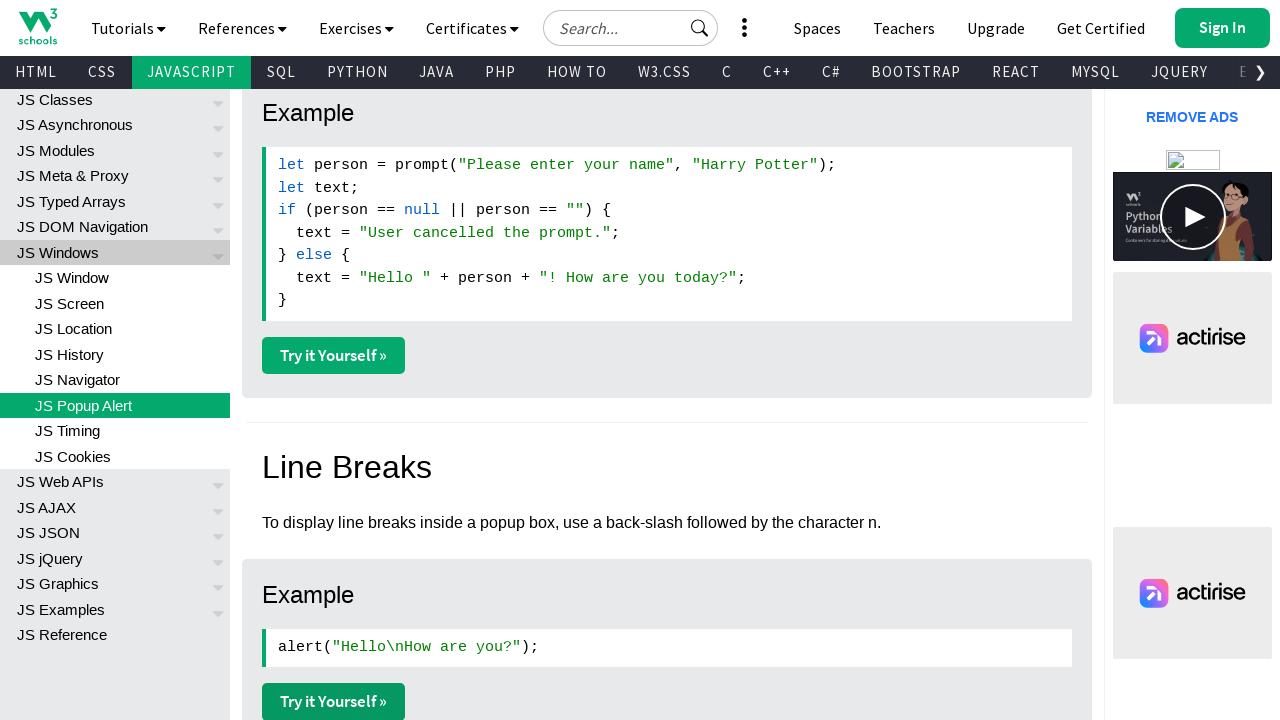

Closed prompt page window
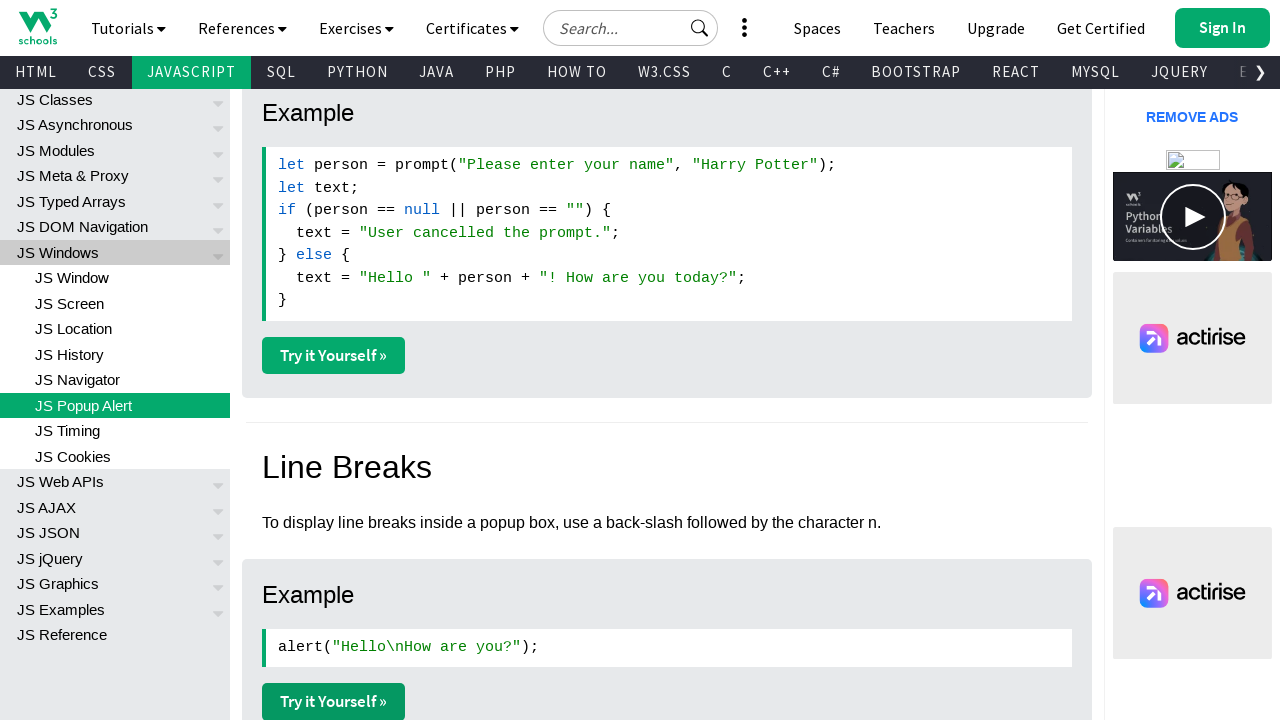

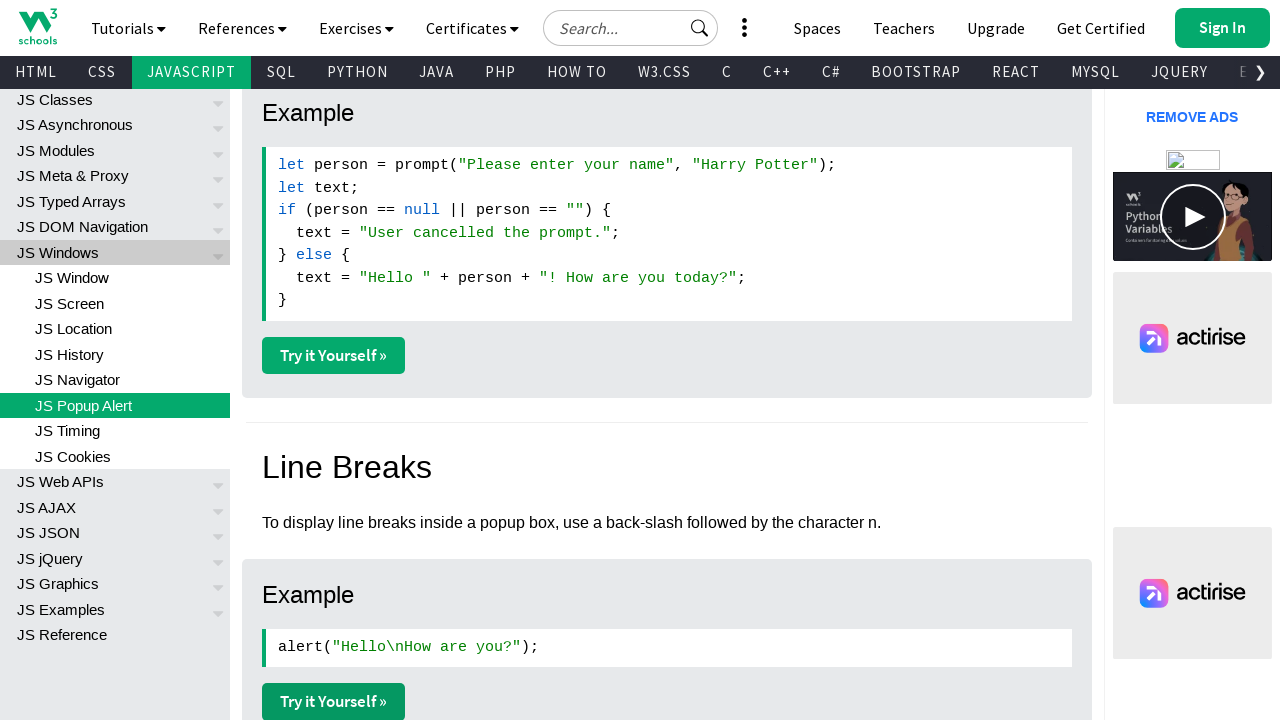